Tests navigation to the buttons page and verifies the info button is clickable using explicit wait.

Starting URL: http://formy-project.herokuapp.com

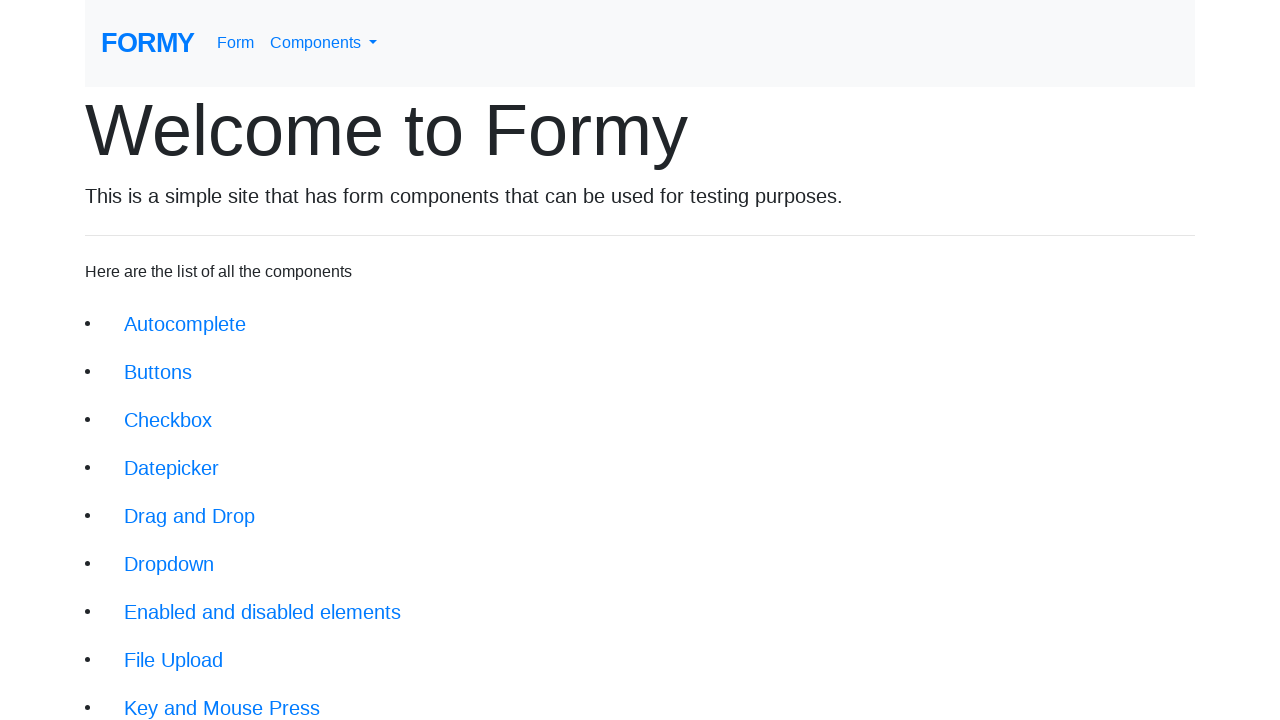

Clicked Buttons link to navigate to buttons page at (158, 372) on xpath=/html/body/div/div/li[2]/a
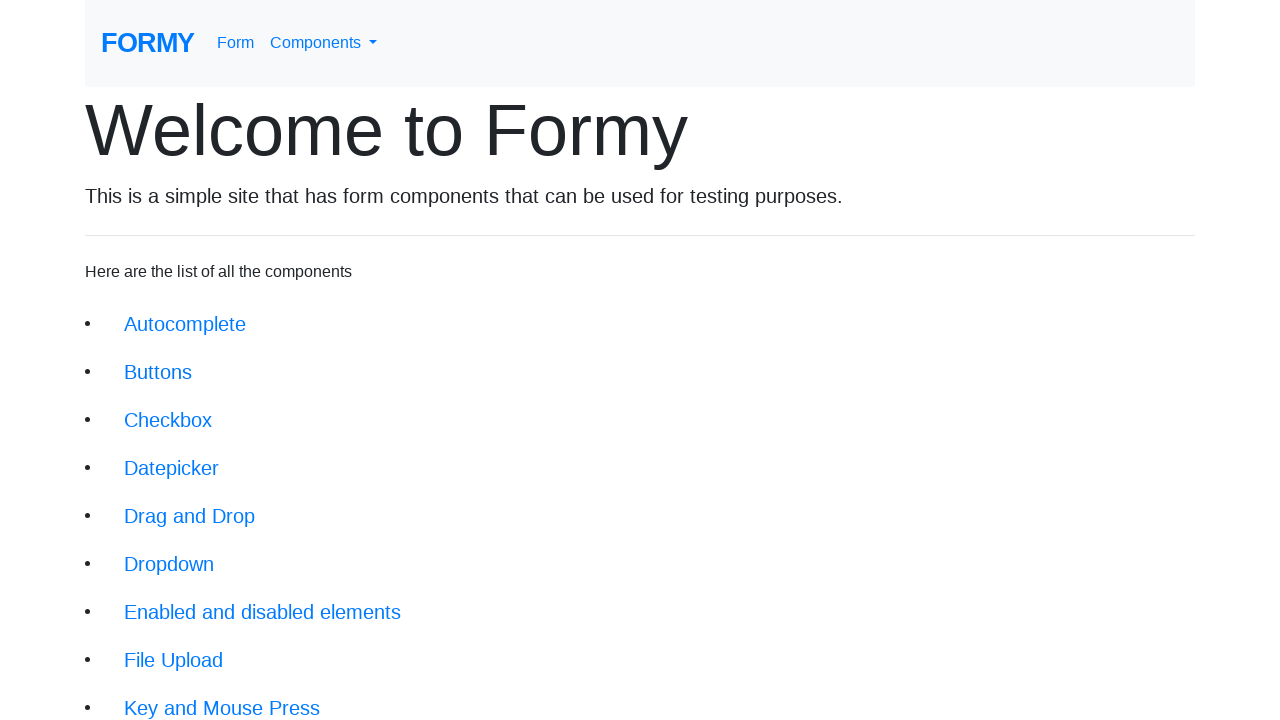

Waited for info button to become visible
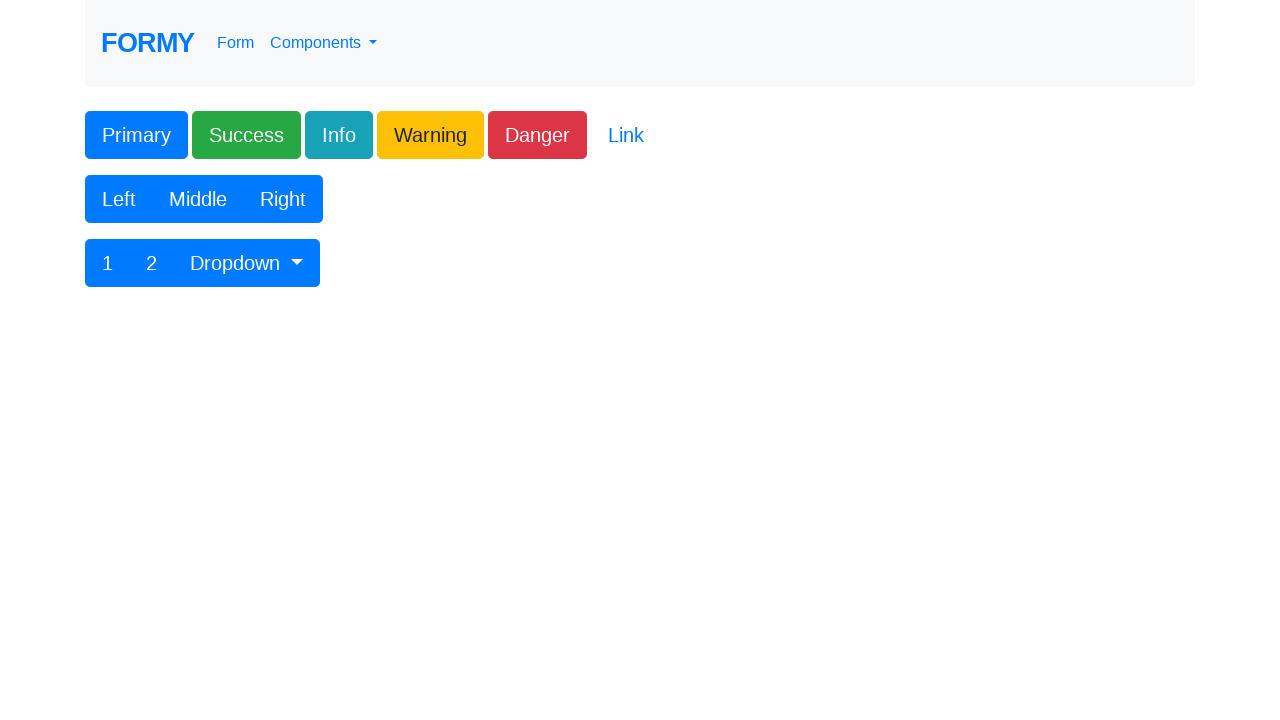

Clicked info button to verify it is clickable at (339, 135) on xpath=/html/body/div/form/div[1]/div/div/button[3]
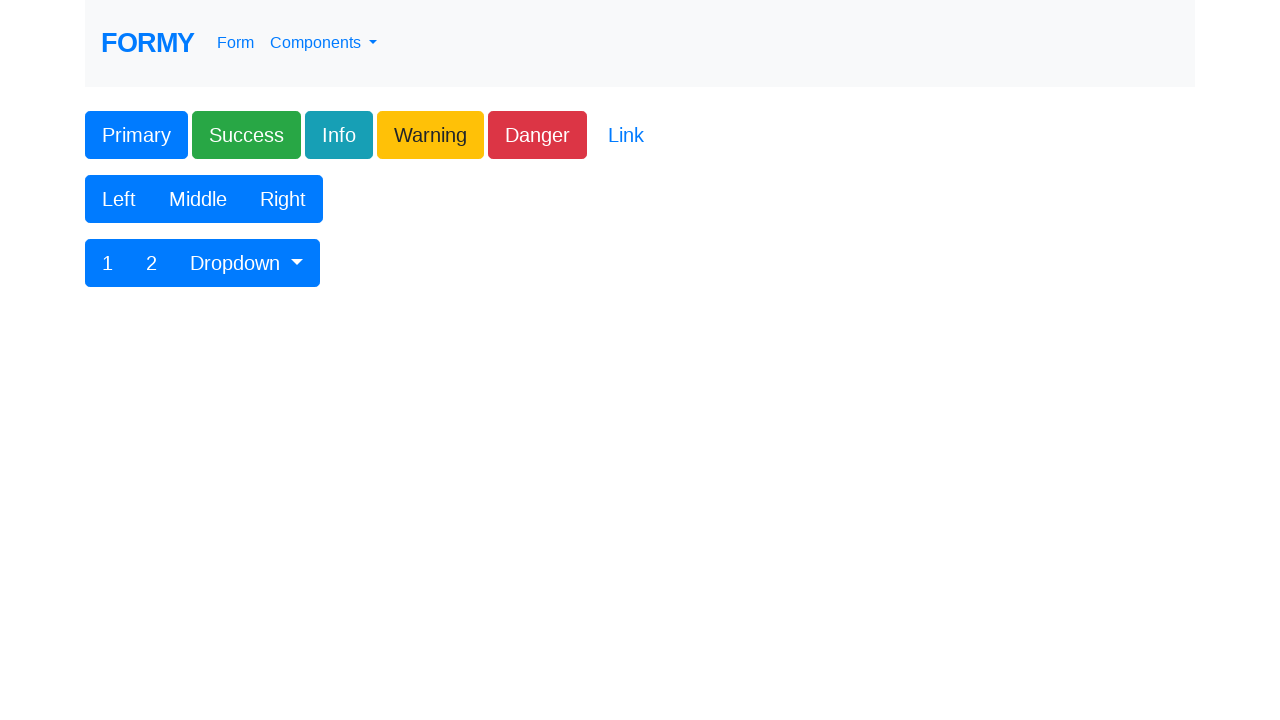

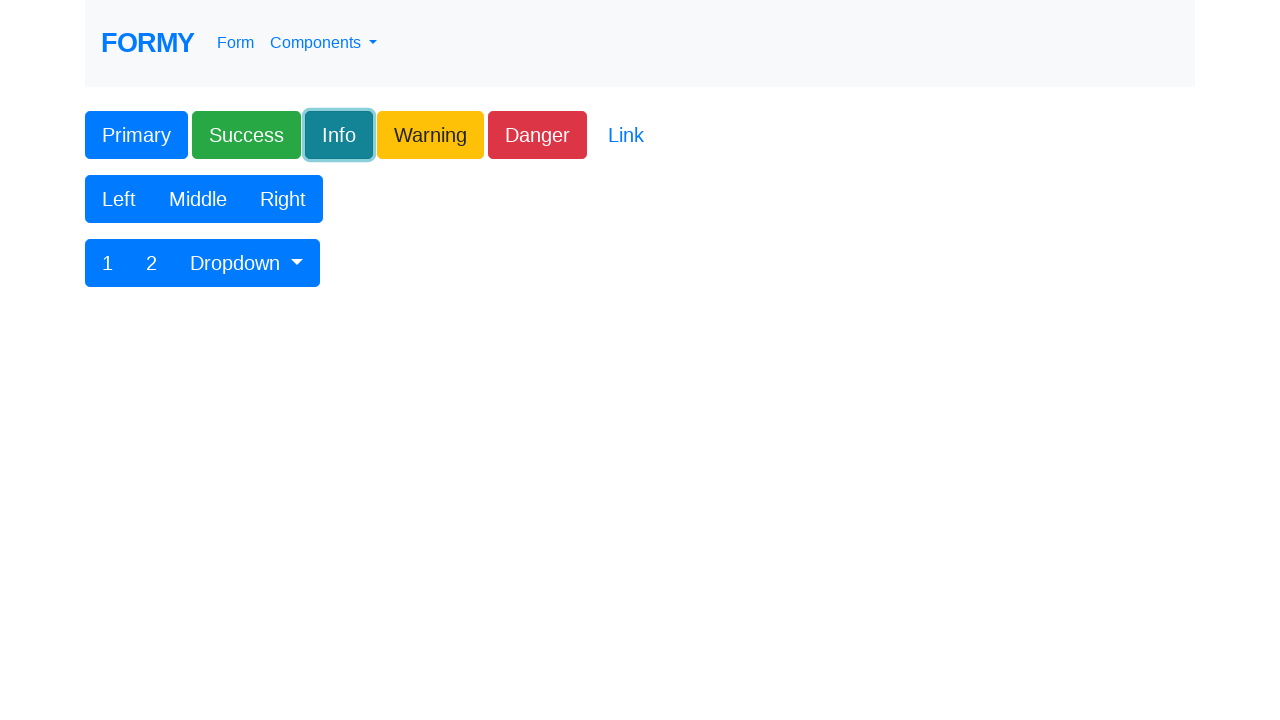